Tests employee ID field by entering different employee IDs and verifying employee name auto-population

Starting URL: https://danieljairton.github.io/Projetos%20SENAI/Almoxarifado/Almoxarifado-main/index.html

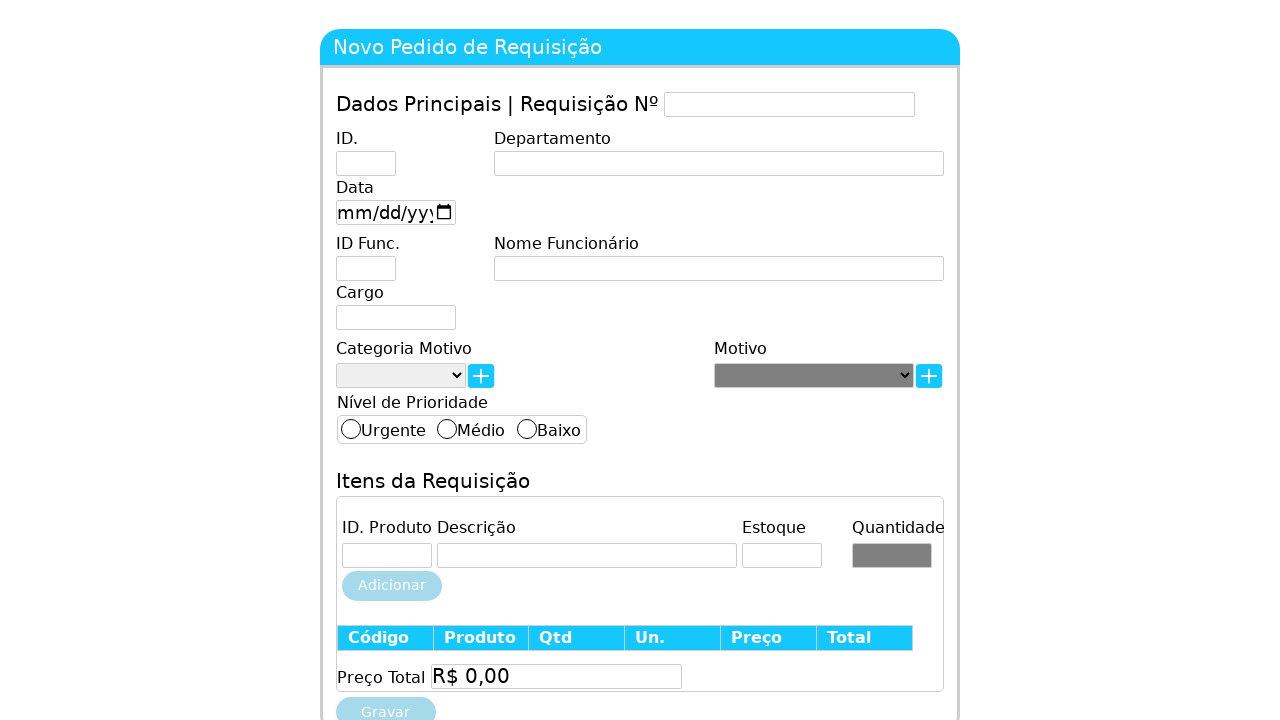

Clicked employee ID field at (366, 268) on #idFuncionario
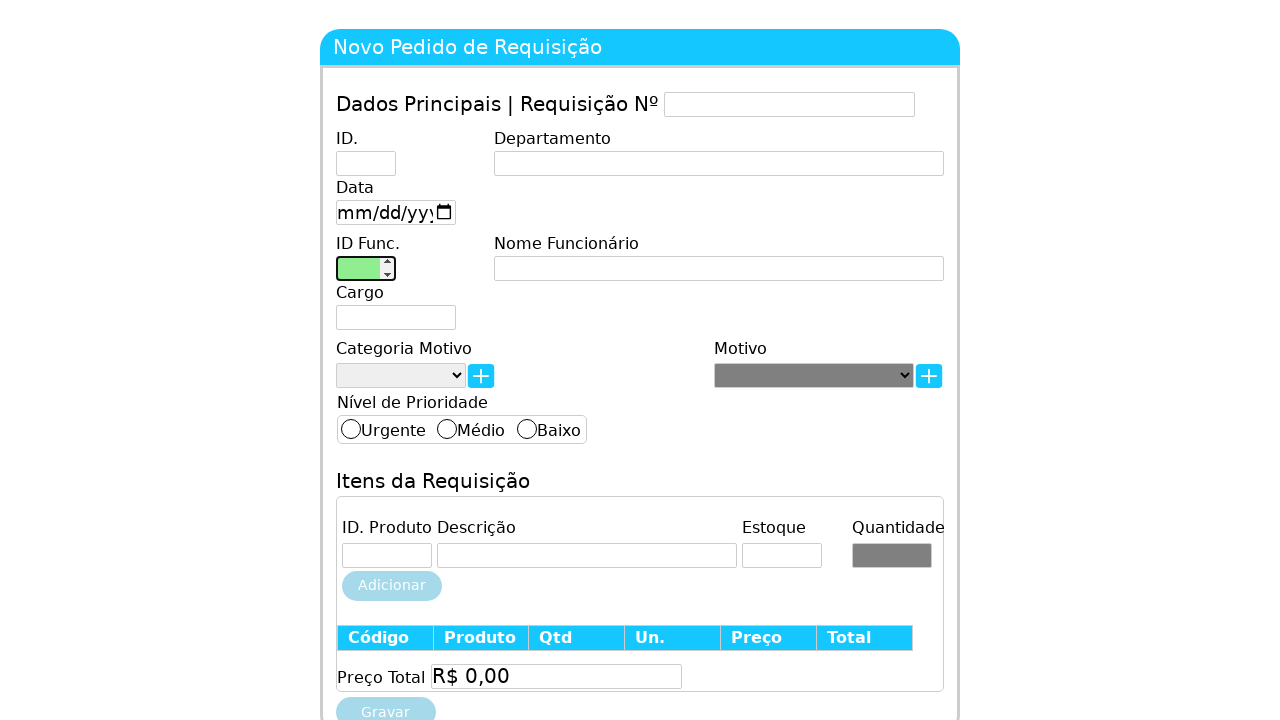

Entered employee ID '1' on #idFuncionario
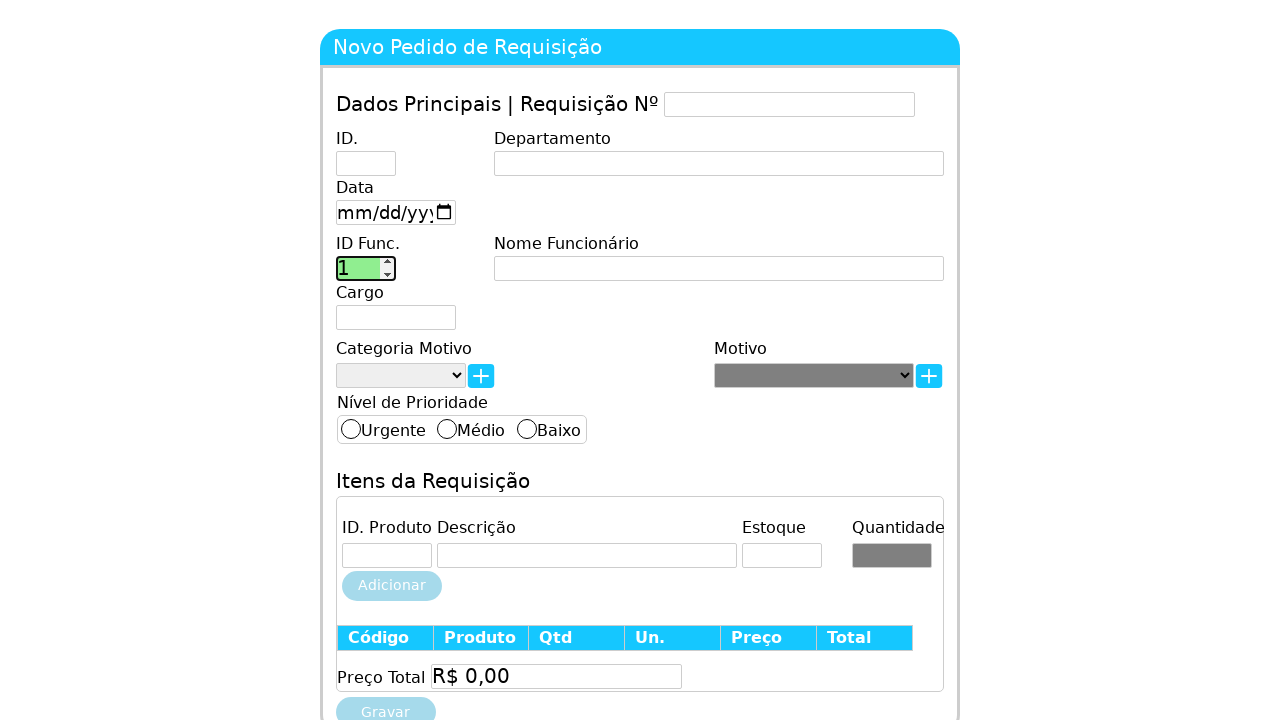

Clicked to trigger employee name auto-population for ID 1 at (719, 244) on .grupo5 > span
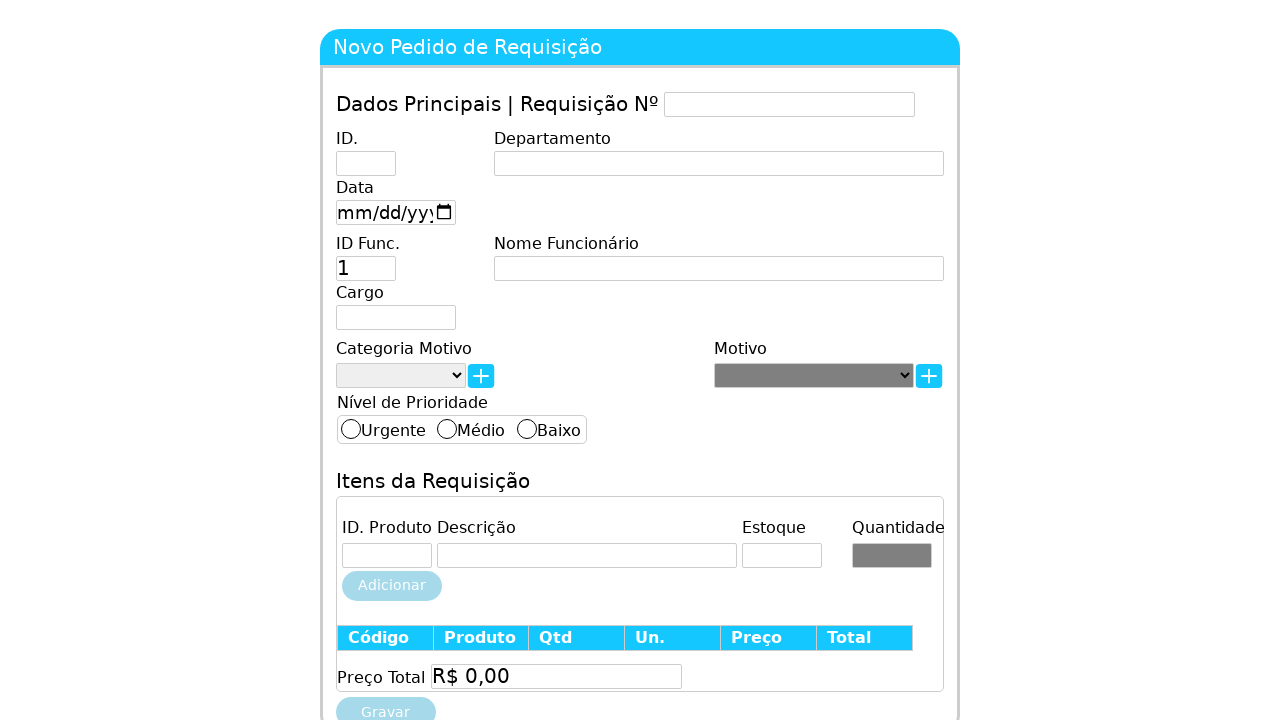

Clicked employee ID field at (366, 268) on #idFuncionario
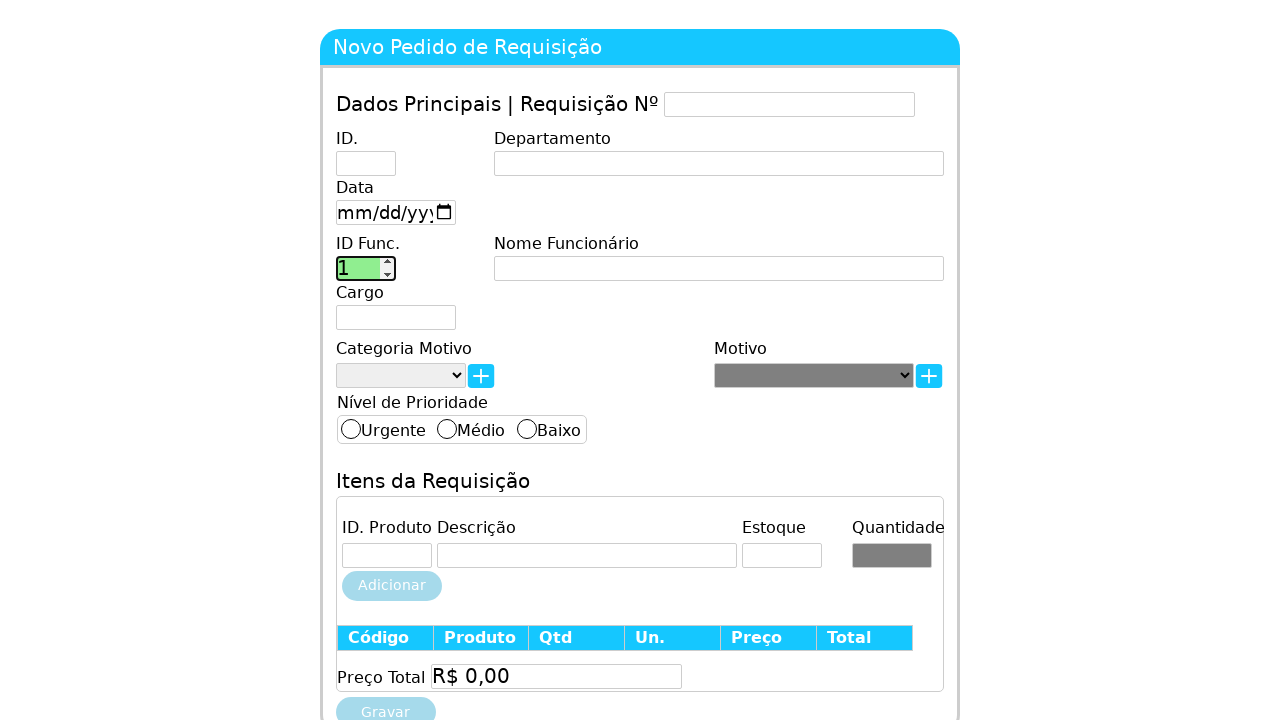

Entered employee ID '2' on #idFuncionario
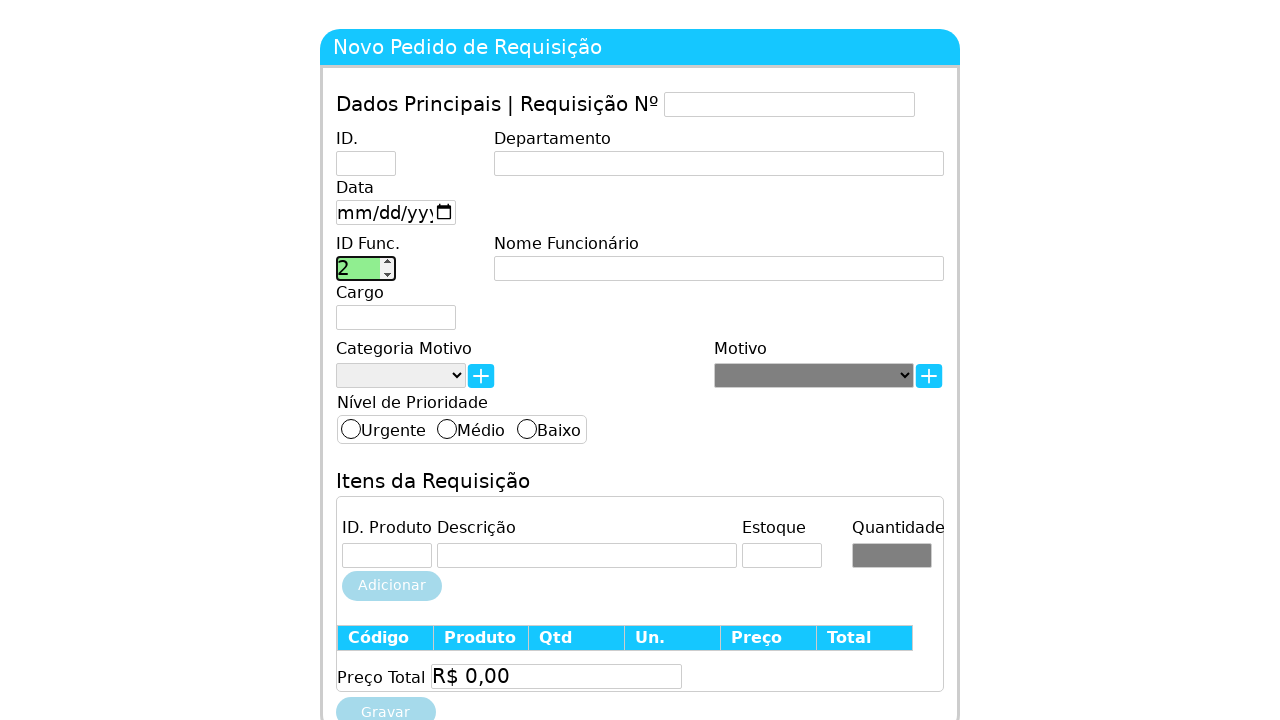

Clicked employee name field to verify auto-population for ID 2 at (719, 268) on #NomeFuncionario
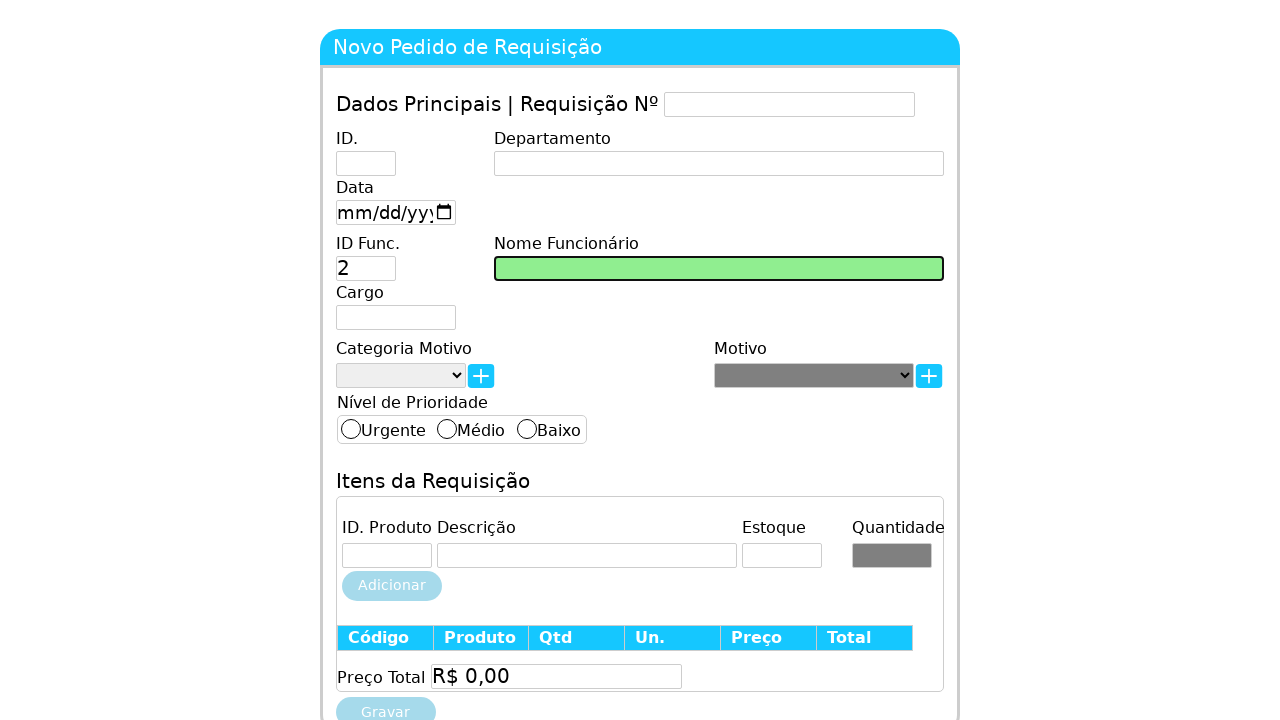

Clicked employee ID field at (366, 268) on #idFuncionario
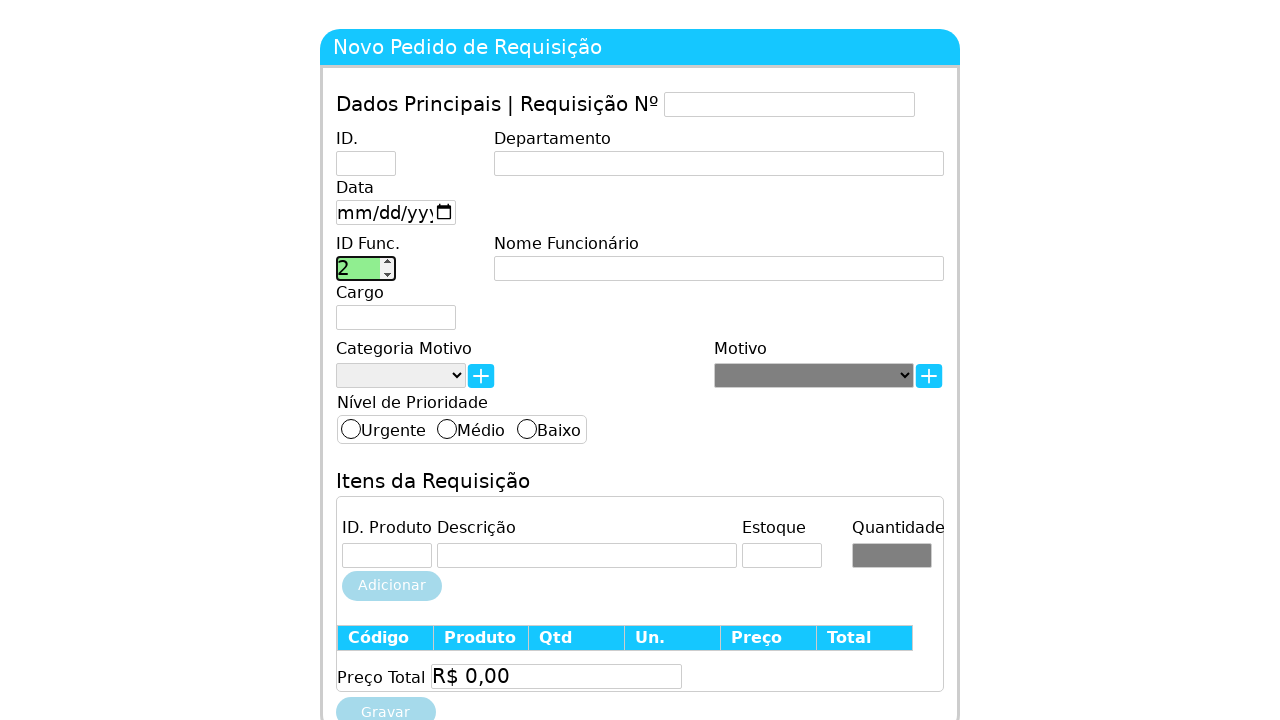

Entered employee ID '3' on #idFuncionario
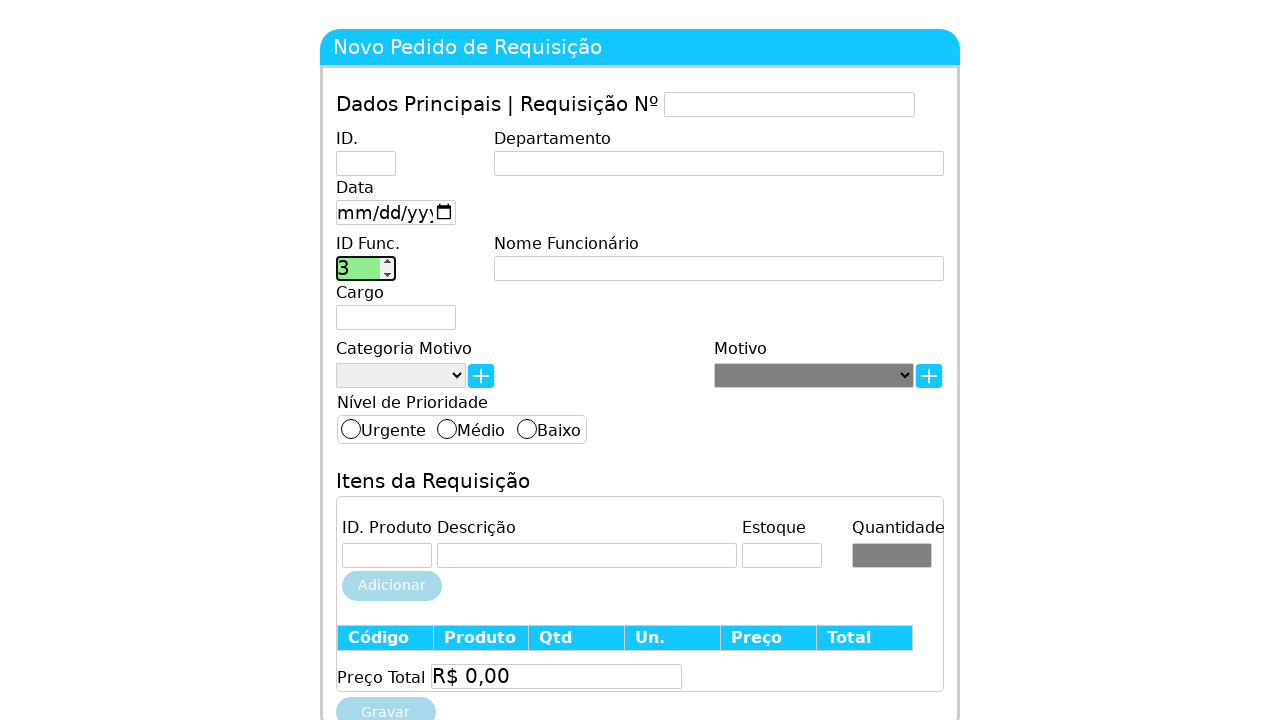

Clicked employee name field to verify auto-population for ID 3 at (719, 268) on #NomeFuncionario
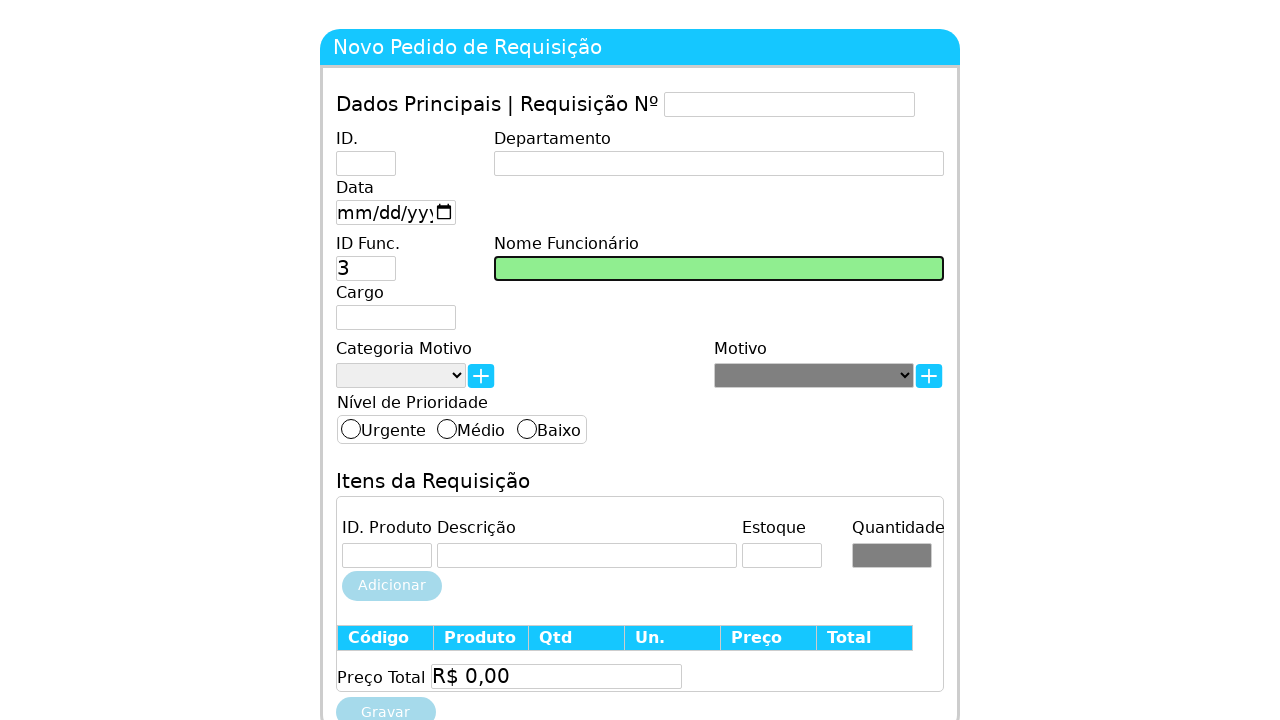

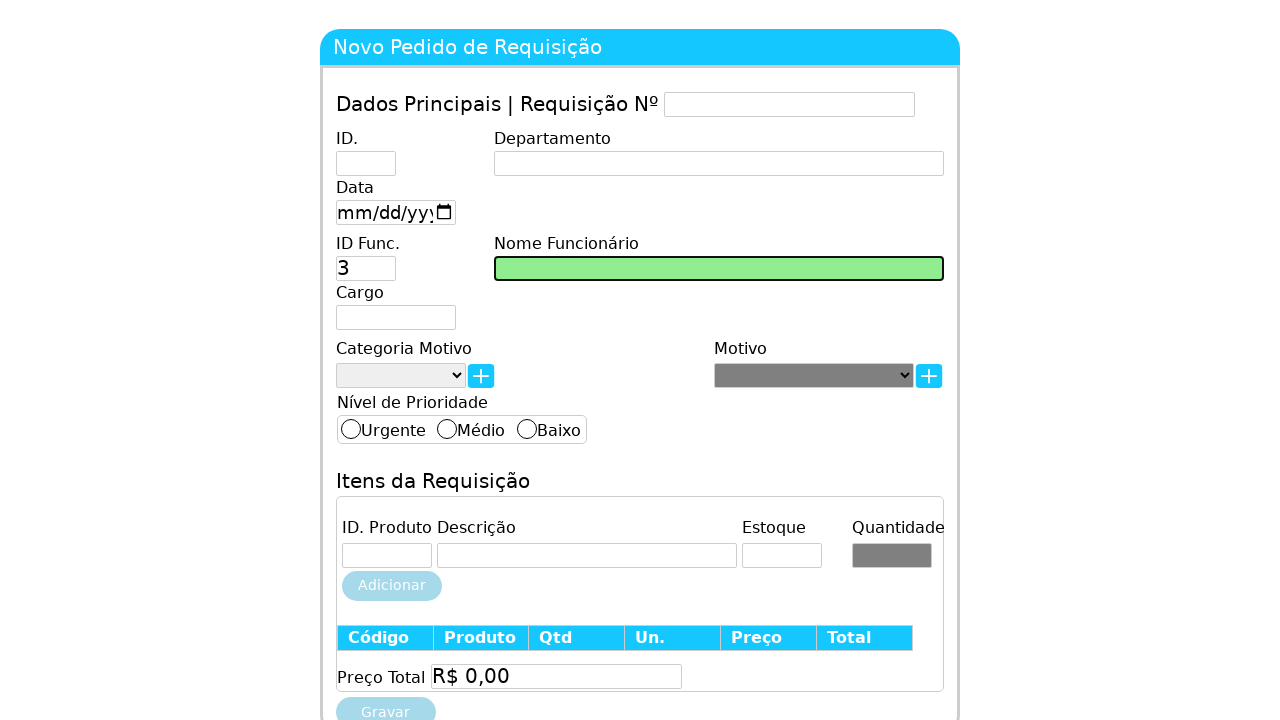